Navigates to a test report dashboard, waits for content to load, clicks on a report item, and waits for the detailed view to appear

Starting URL: https://claropaymovil.vercel.app

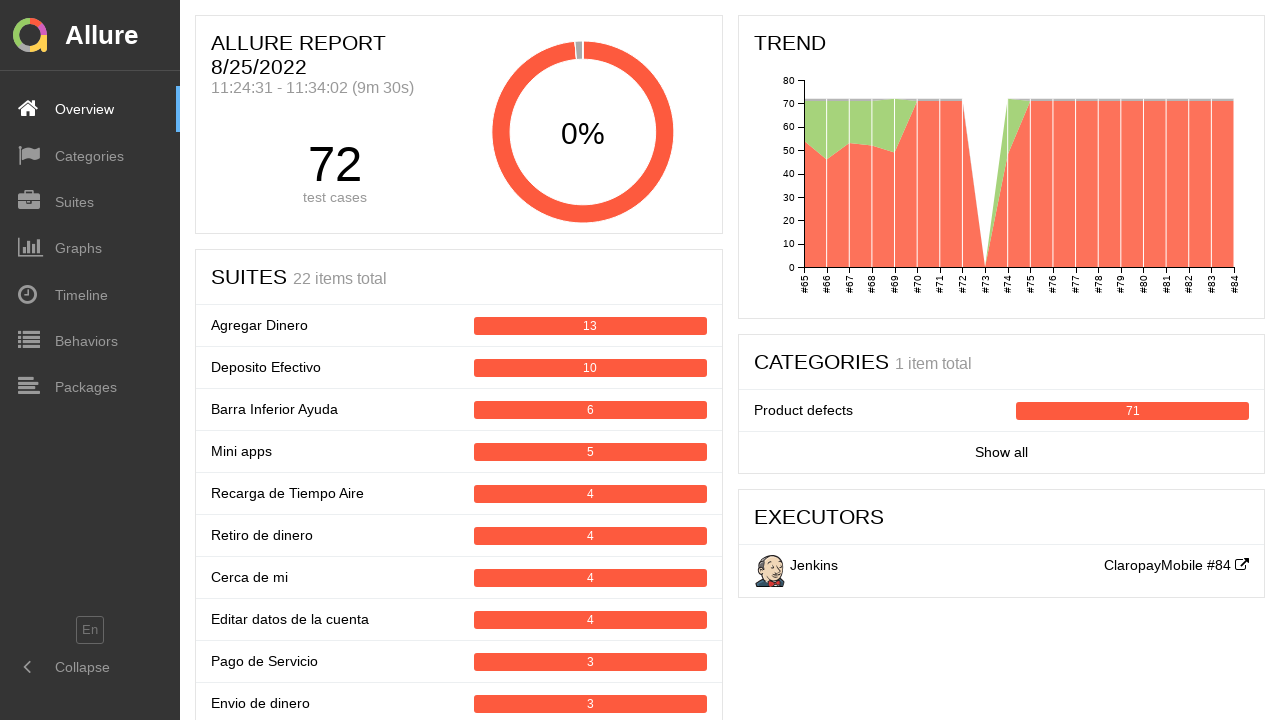

Page fully loaded with network idle state
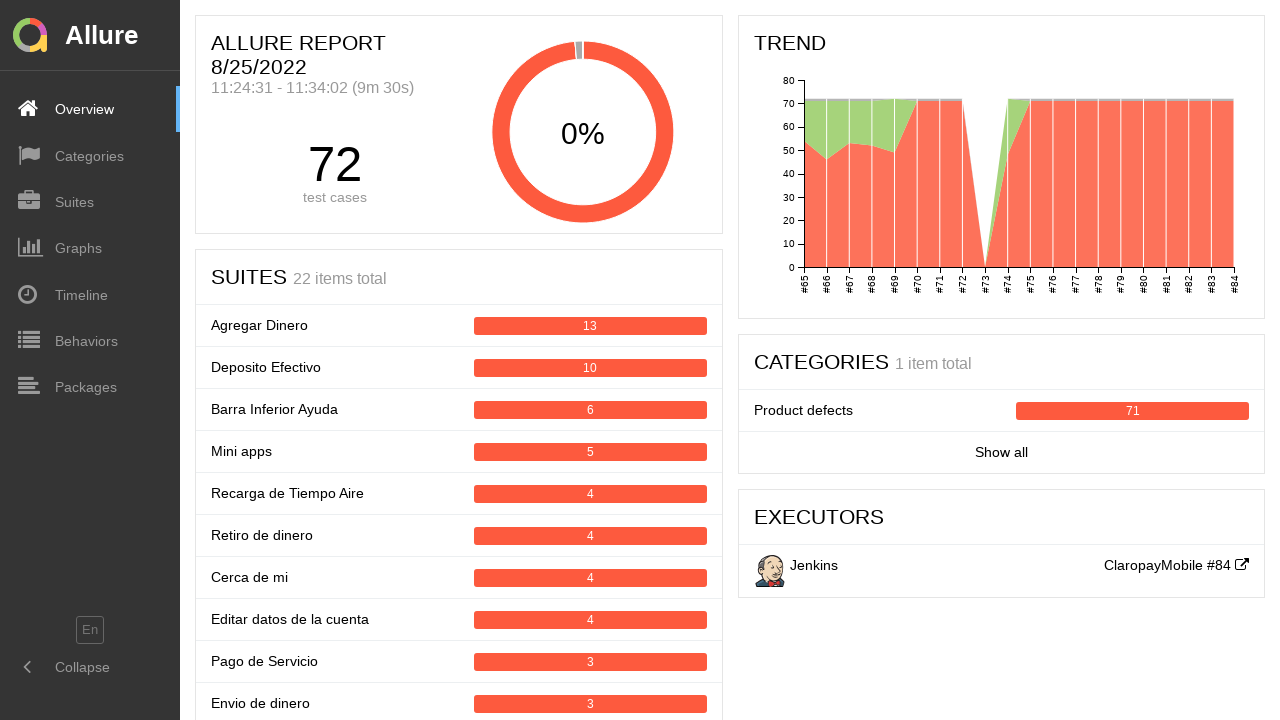

Main content dashboard title is now visible
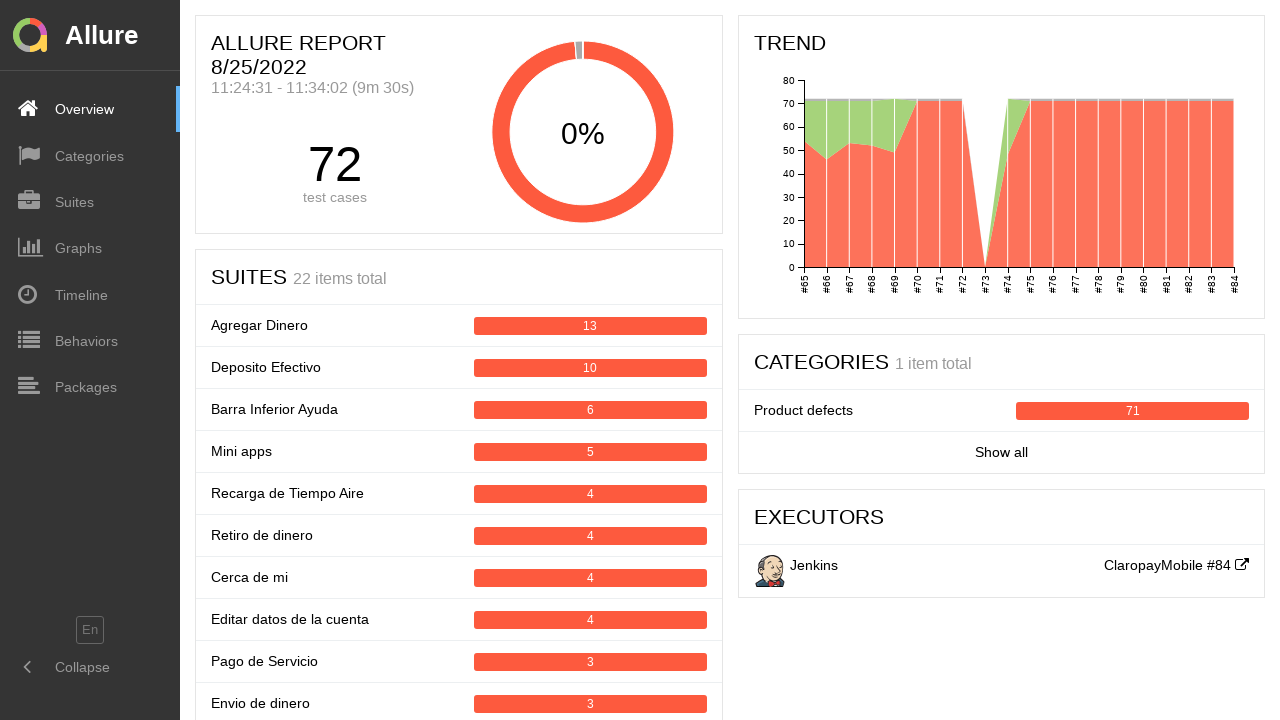

Clicked on report item to view details at (459, 470) on #content > div > div.app__content > div > div:nth-child(1) > div:nth-child(2) > 
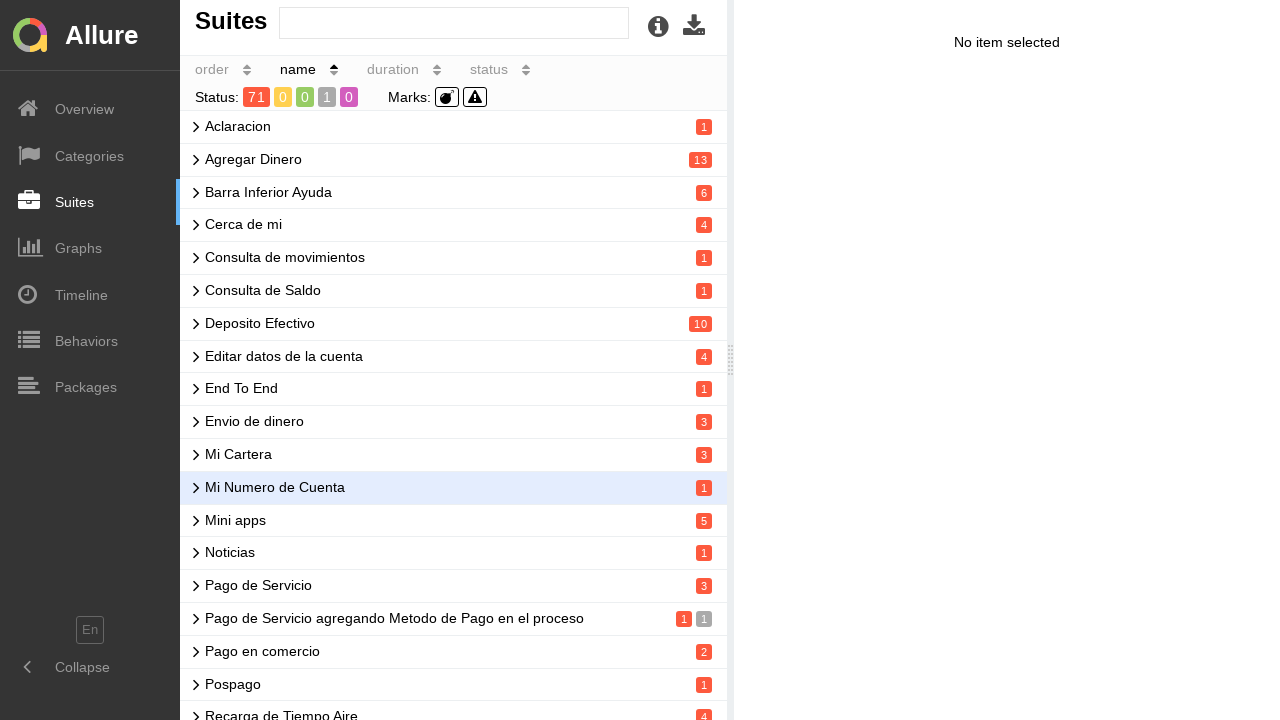

Detailed report tree content loaded successfully
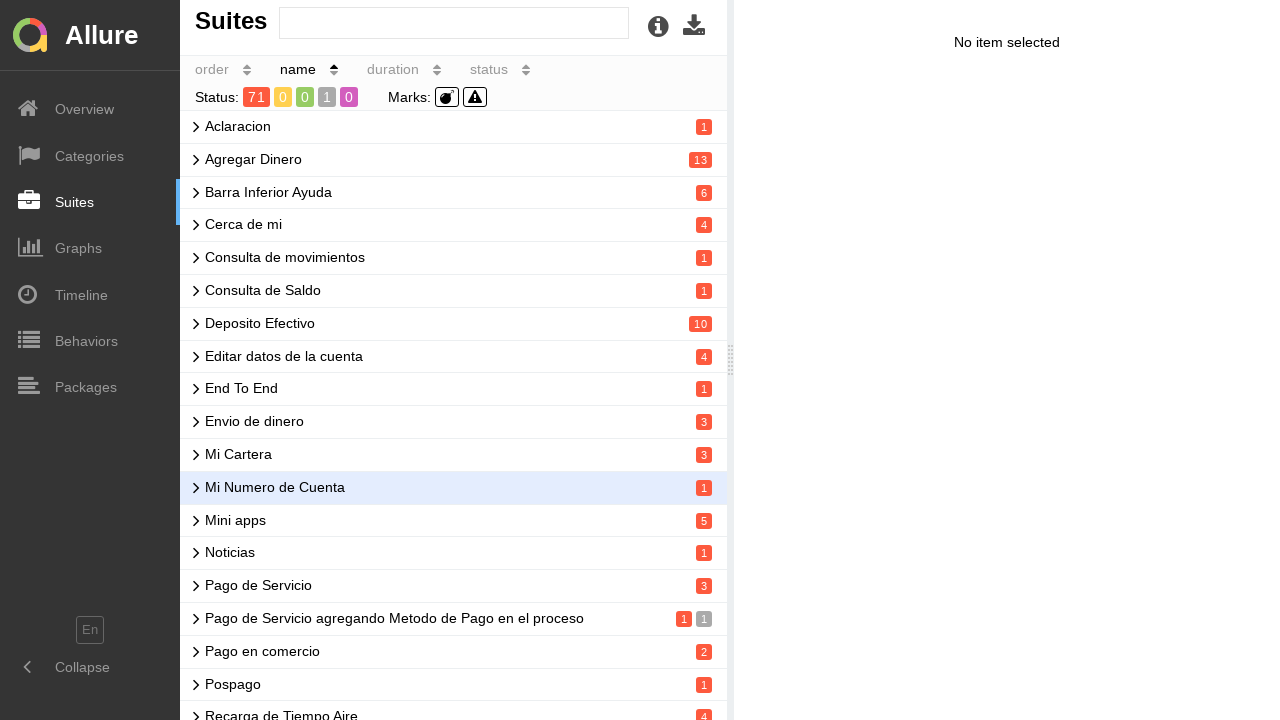

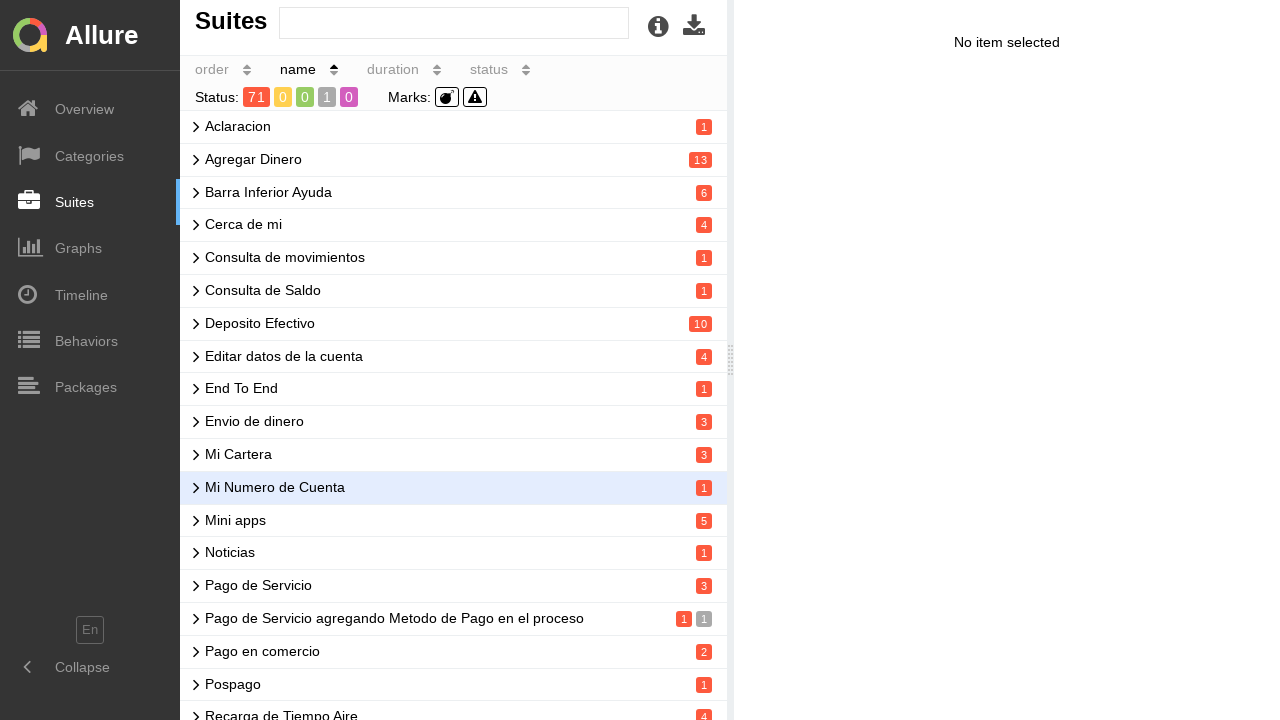